Tests navigation through disappearing elements page by clicking Home and About links and verifying URL changes

Starting URL: http://the-internet.herokuapp.com/disappearing_elements

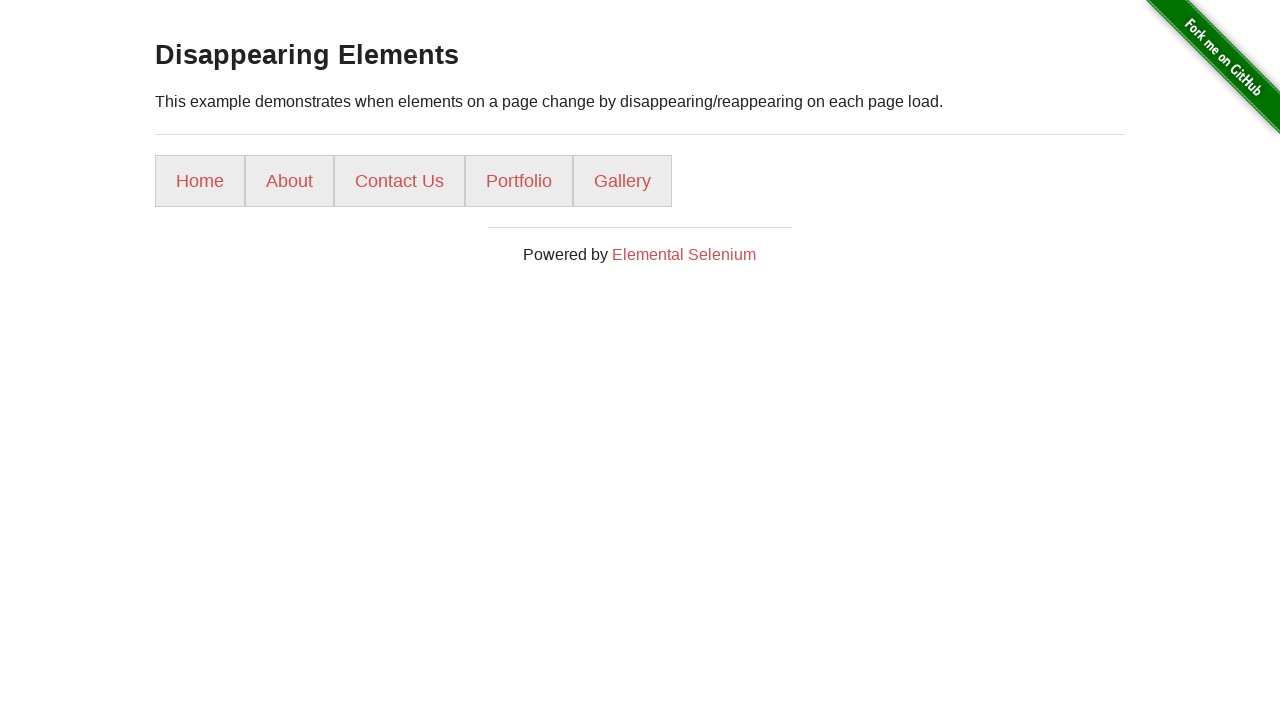

Clicked Home link on disappearing elements page at (200, 181) on text=Home
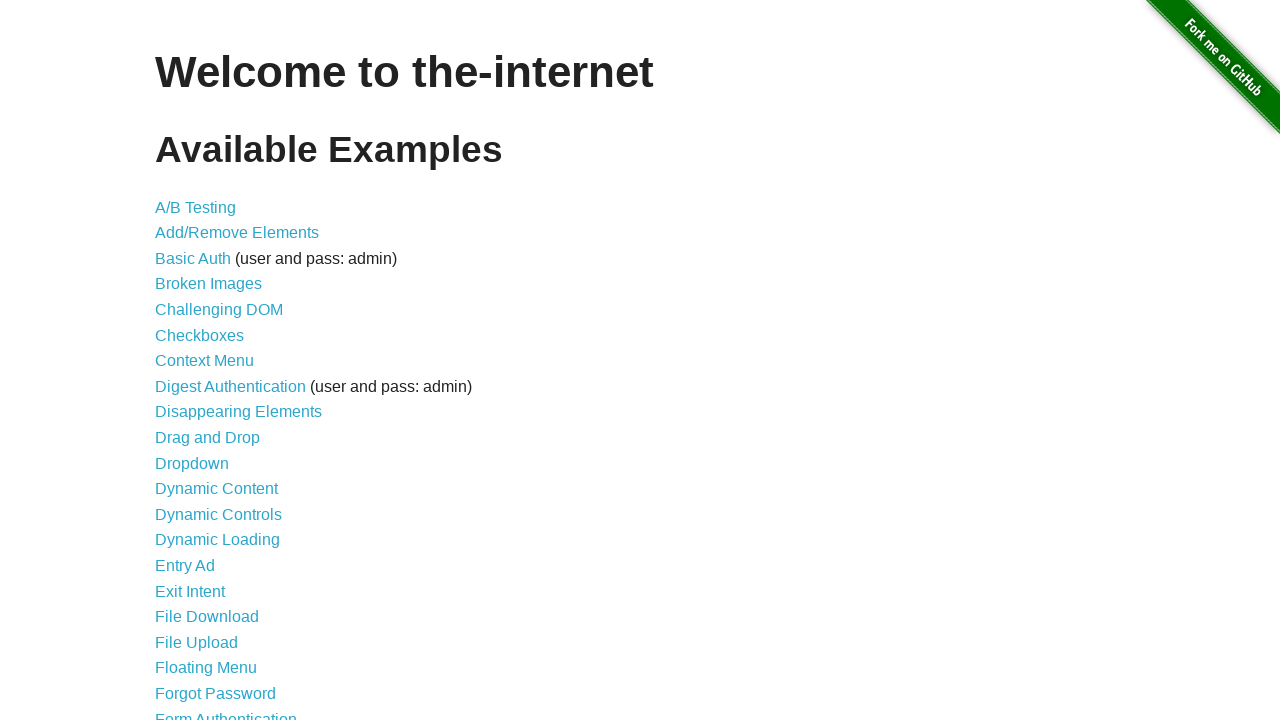

Verified navigation to home page (http://the-internet.herokuapp.com/)
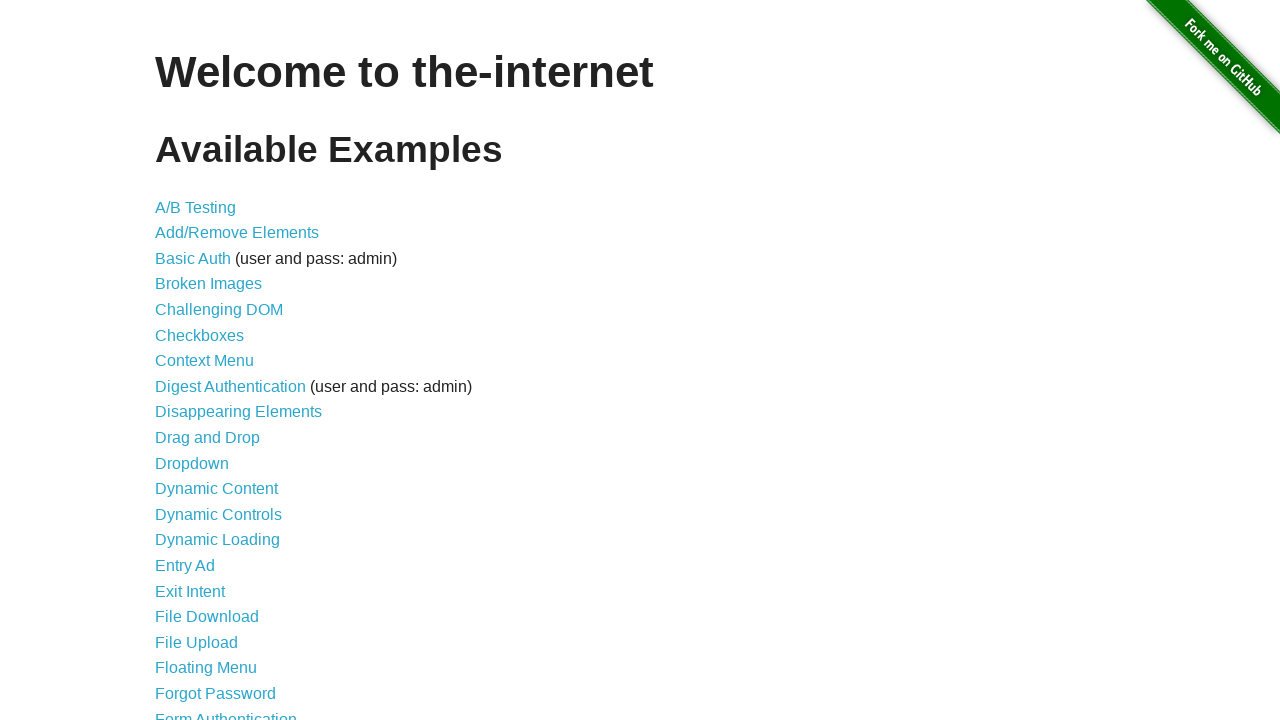

Navigated back to disappearing elements page
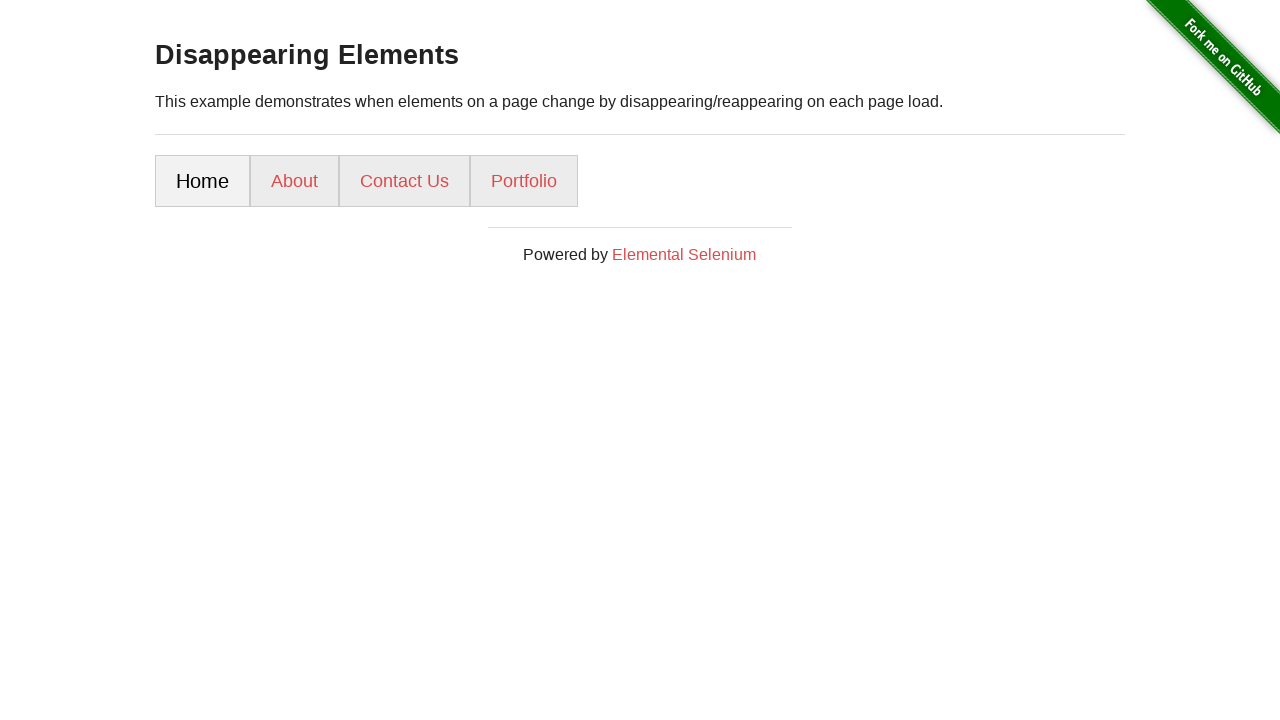

Clicked About link on disappearing elements page at (294, 181) on text=About
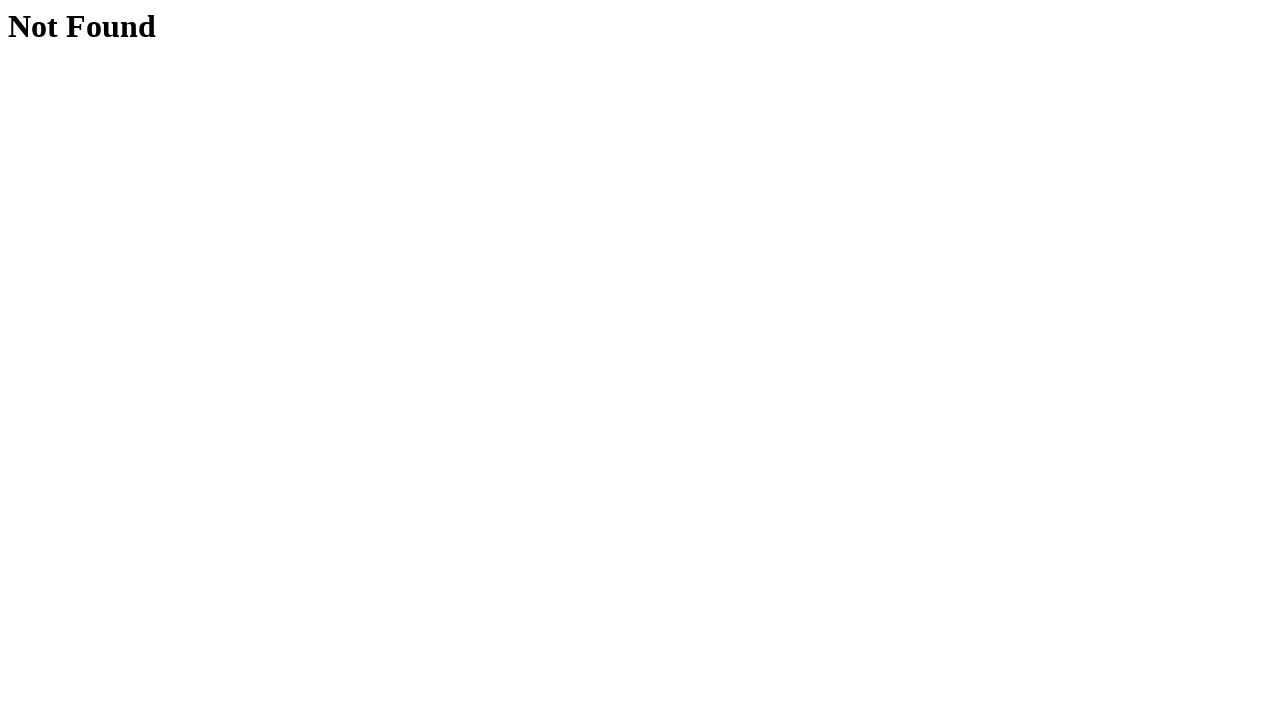

Verified navigation to about page (http://the-internet.herokuapp.com/about/)
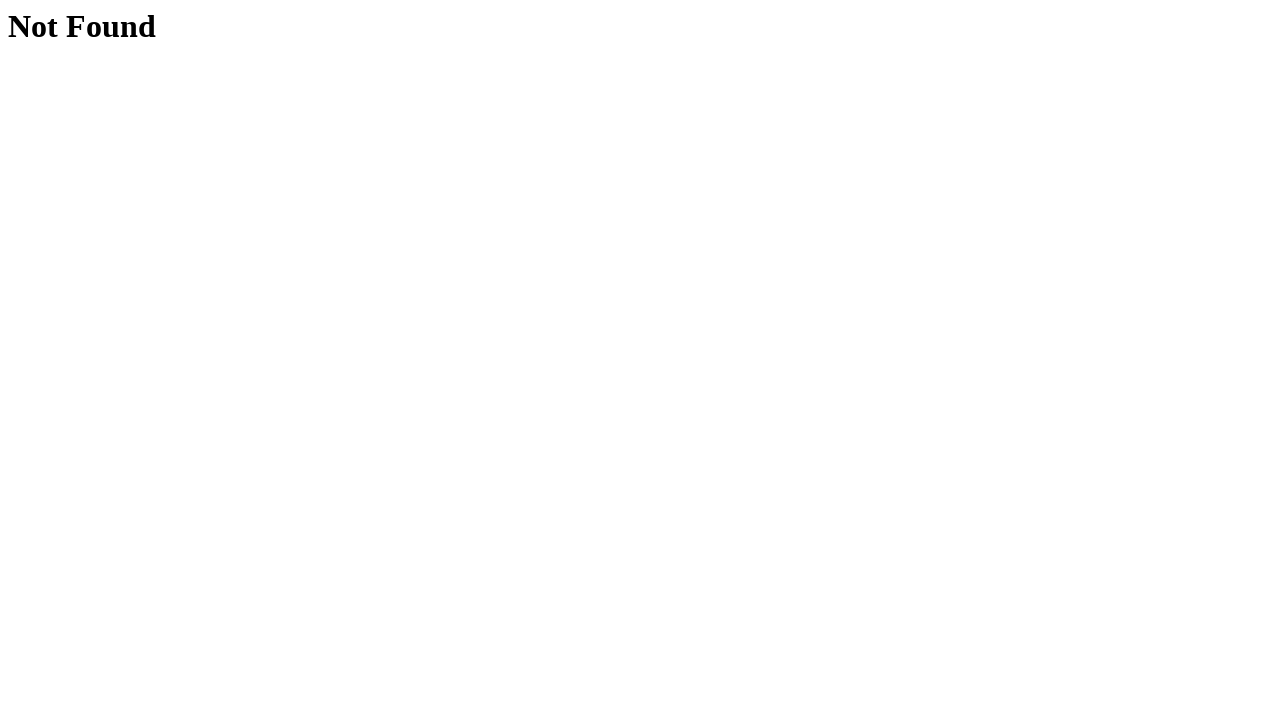

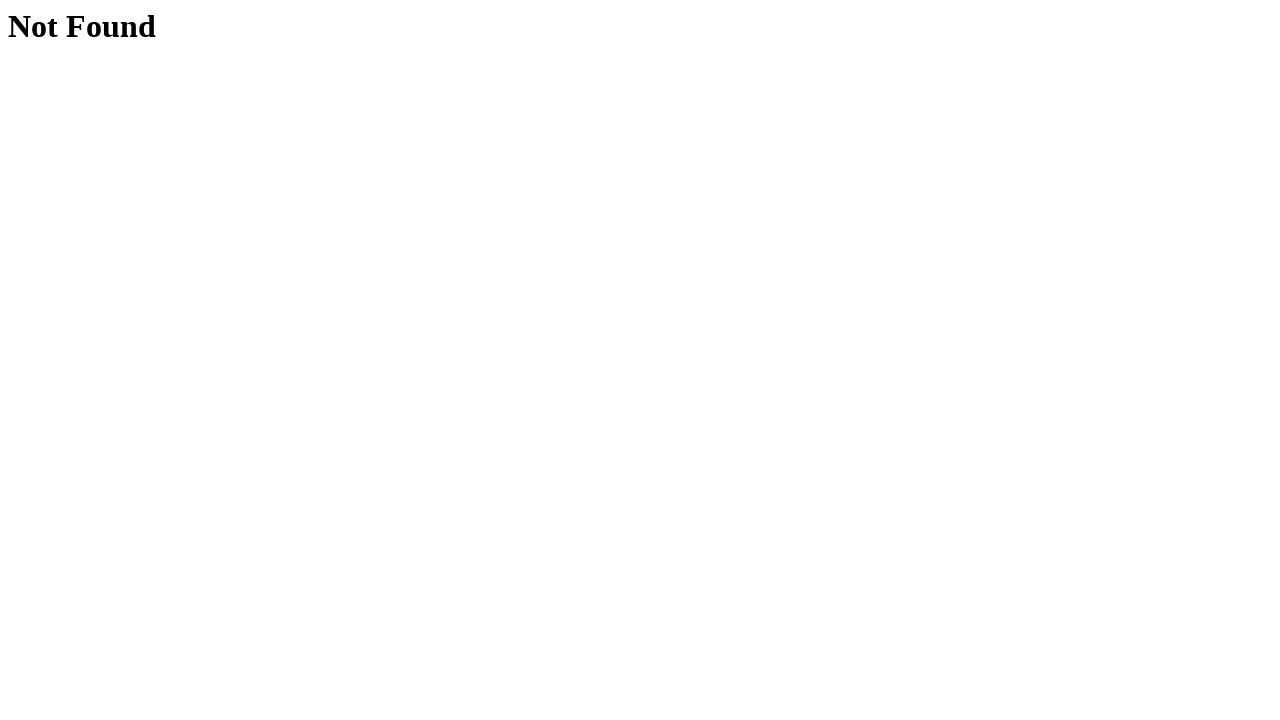